Tests that the home page loads correctly by verifying the page title matches the expected furniture store title

Starting URL: https://www.homeandstuff.com/

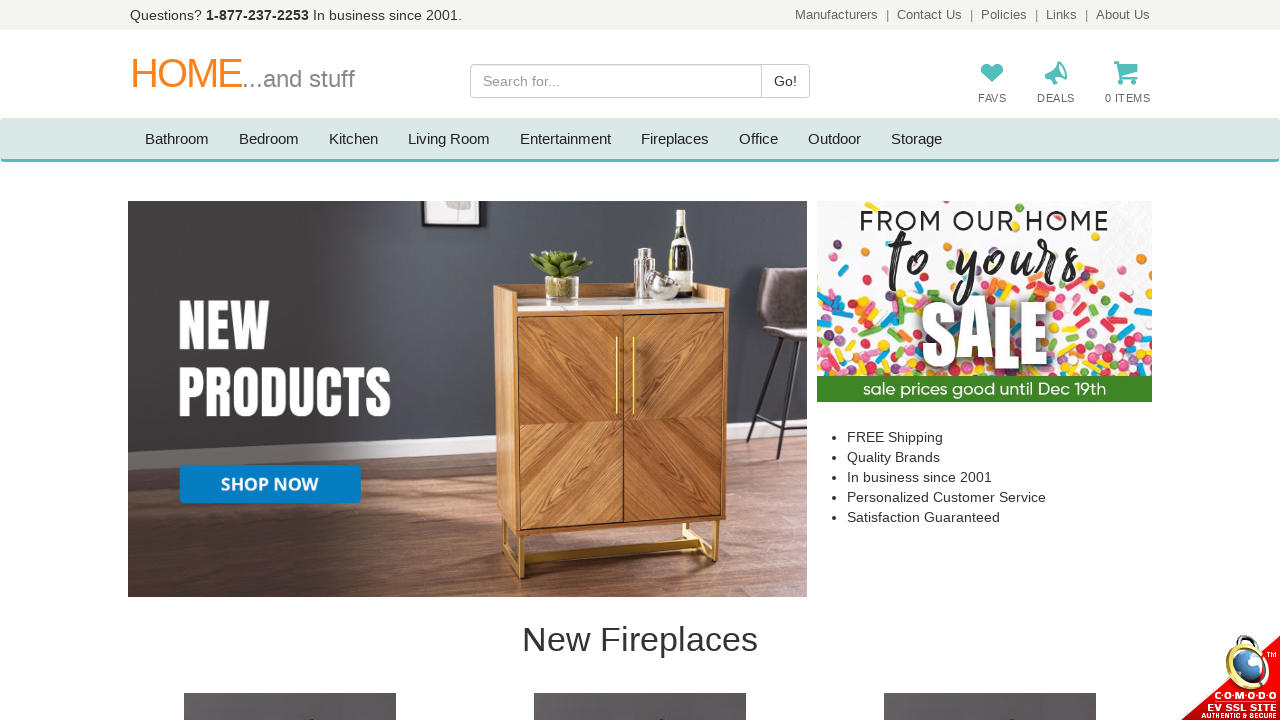

Navigated to Home and Stuff furniture store home page
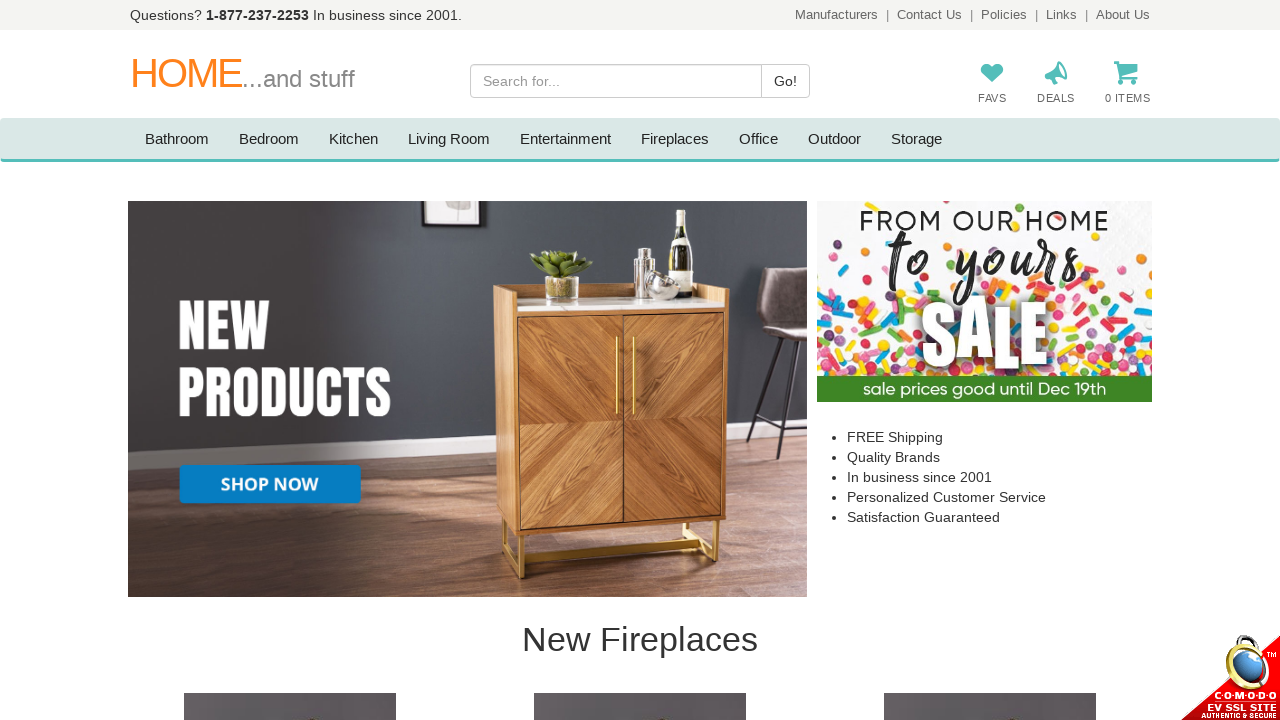

Retrieved page title: 'Furniture, Kitchen, Dining Room, Entertainment, Bedroom Sets, Outdoor, Fireplaces'
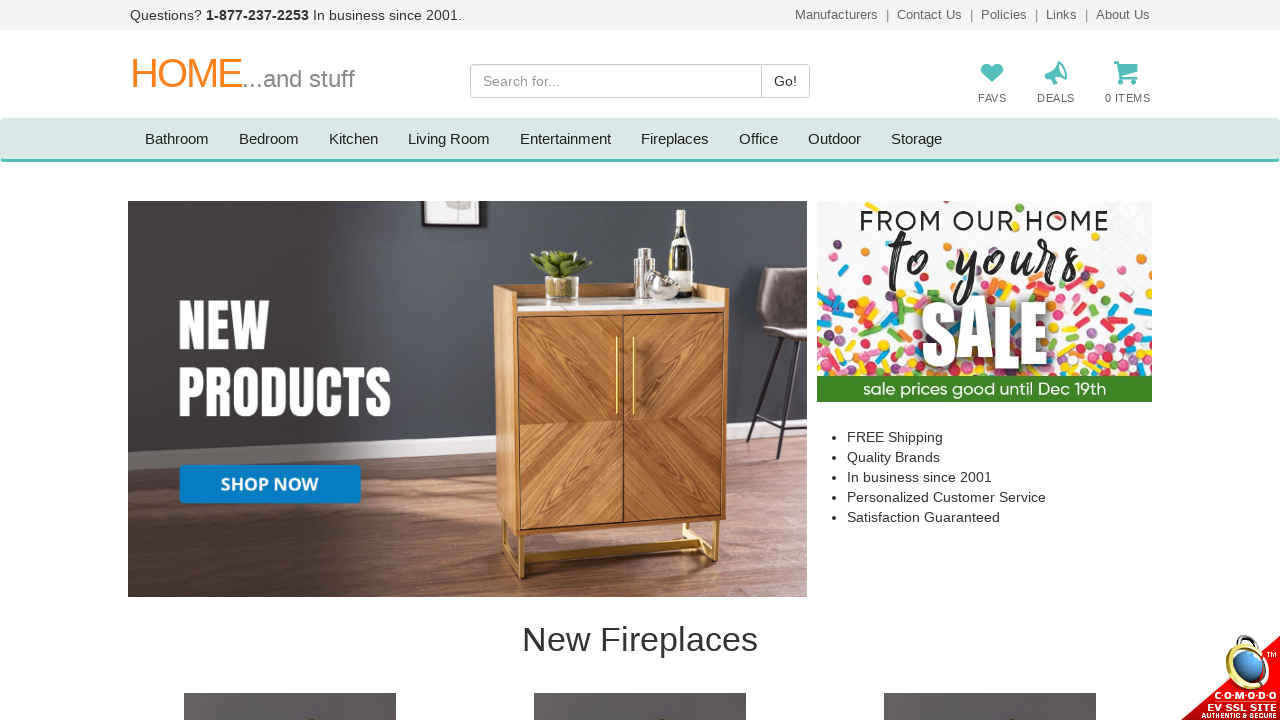

Verified page title matches expected furniture store title
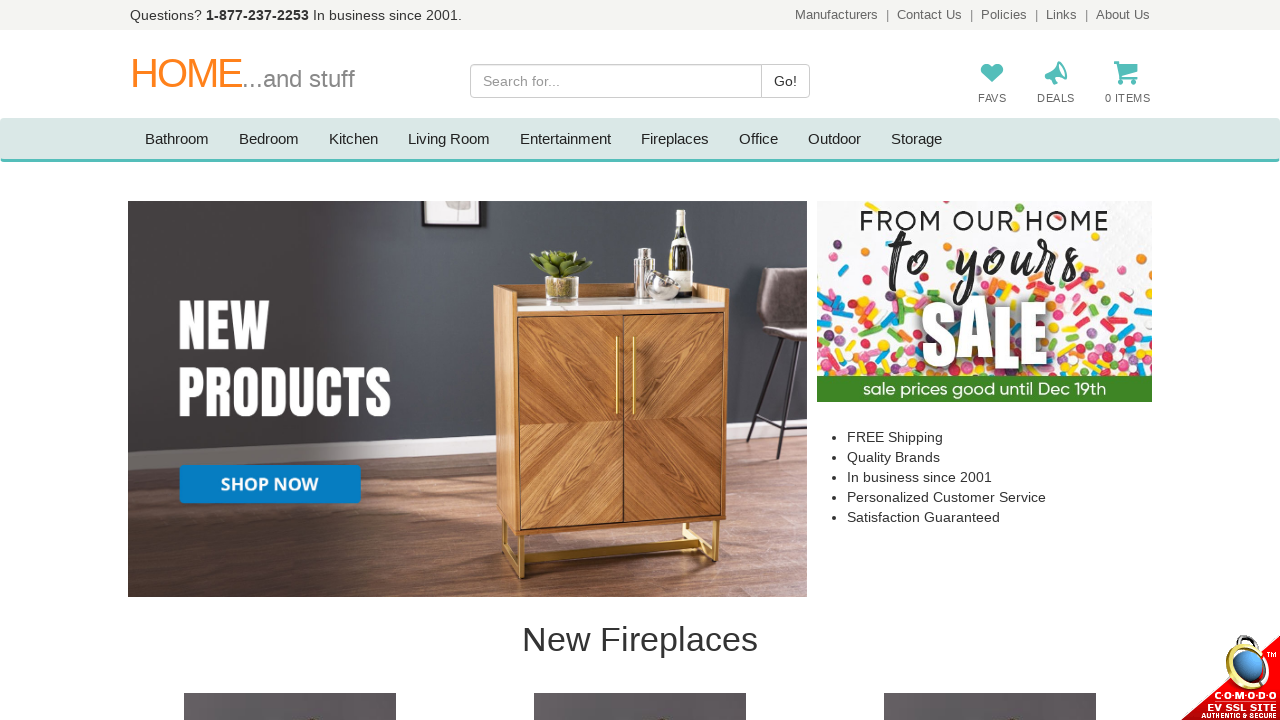

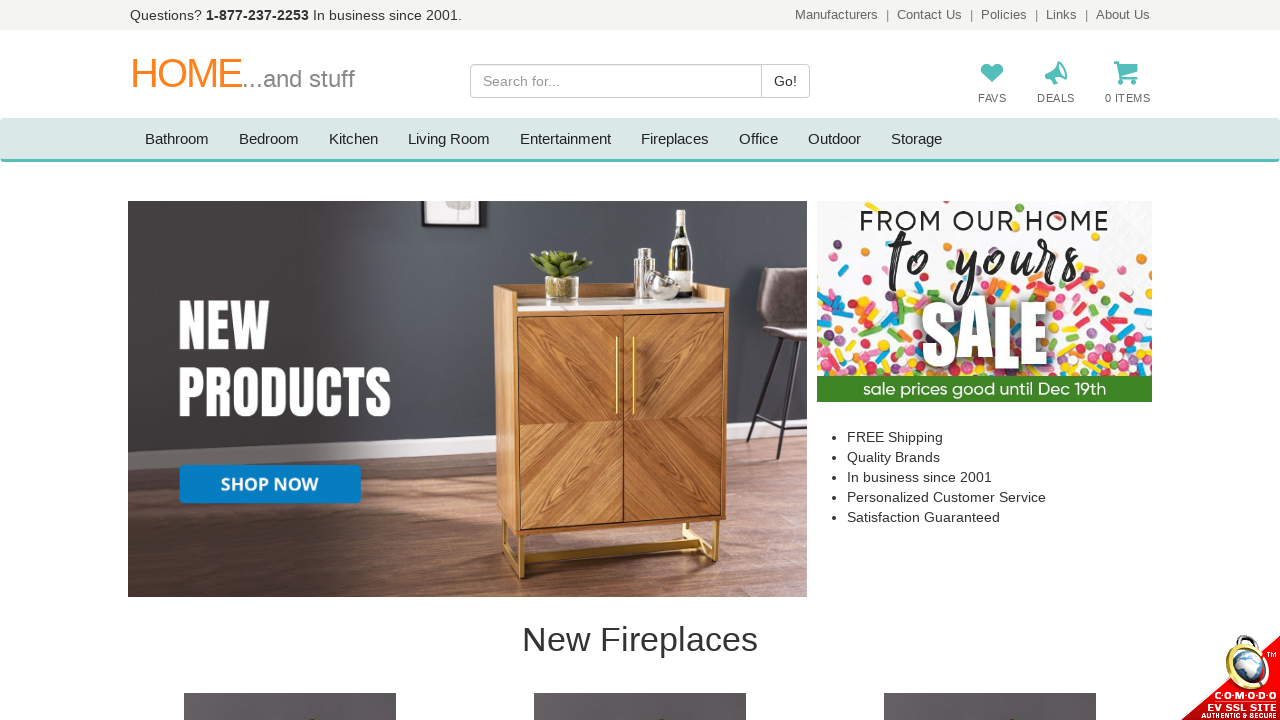